Tests file upload functionality by selecting a file and clicking the upload button, then verifying the success message is displayed.

Starting URL: https://the-internet.herokuapp.com/upload

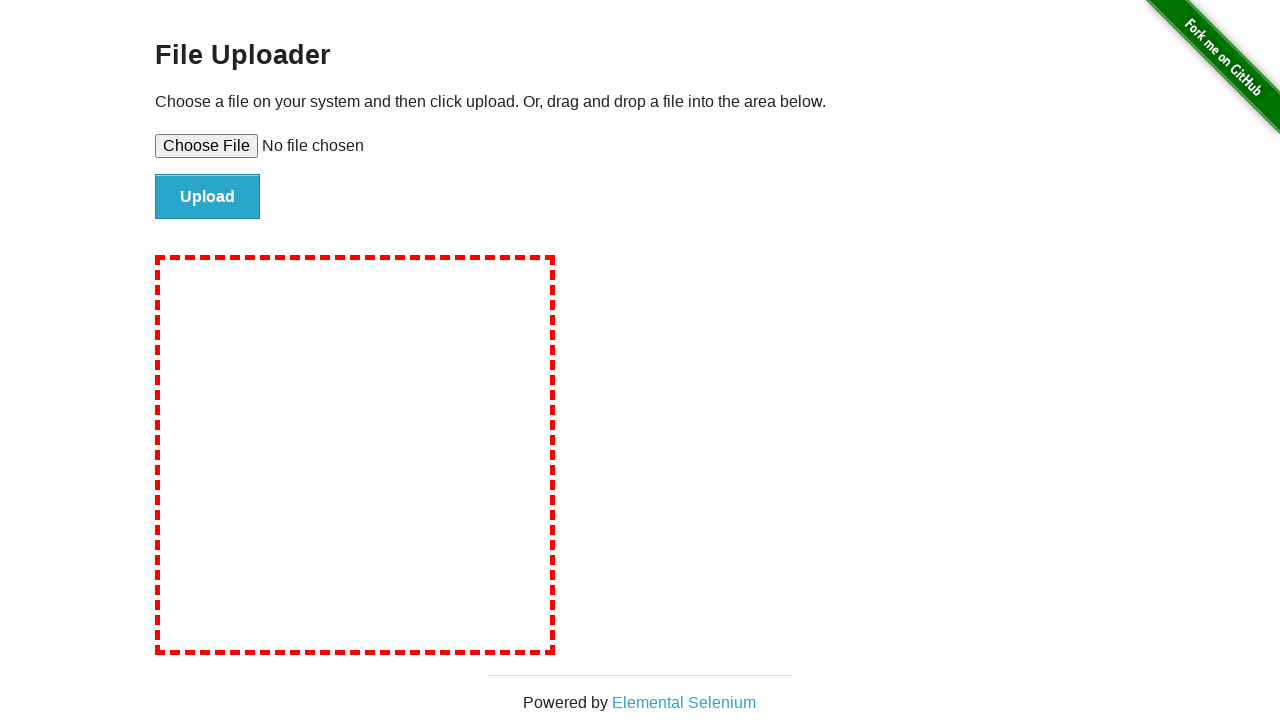

Created temporary test file for upload
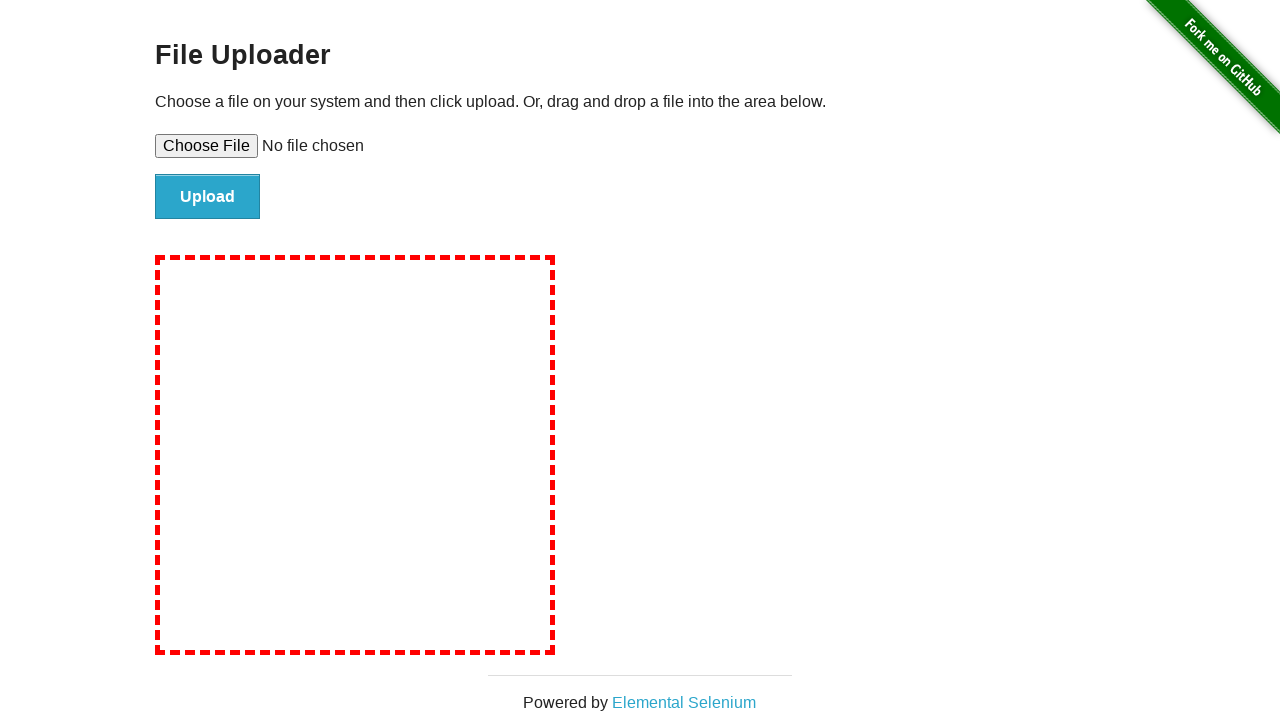

Selected test file in file upload input
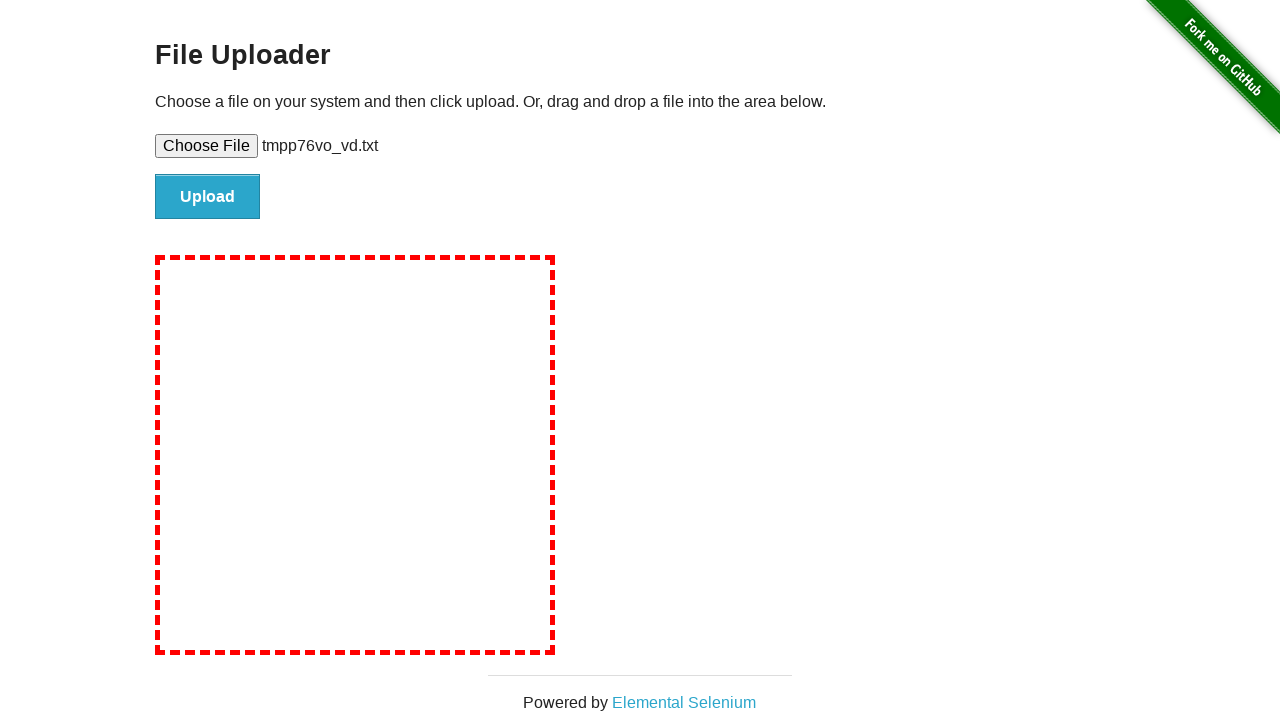

Clicked the Upload button at (208, 197) on #file-submit
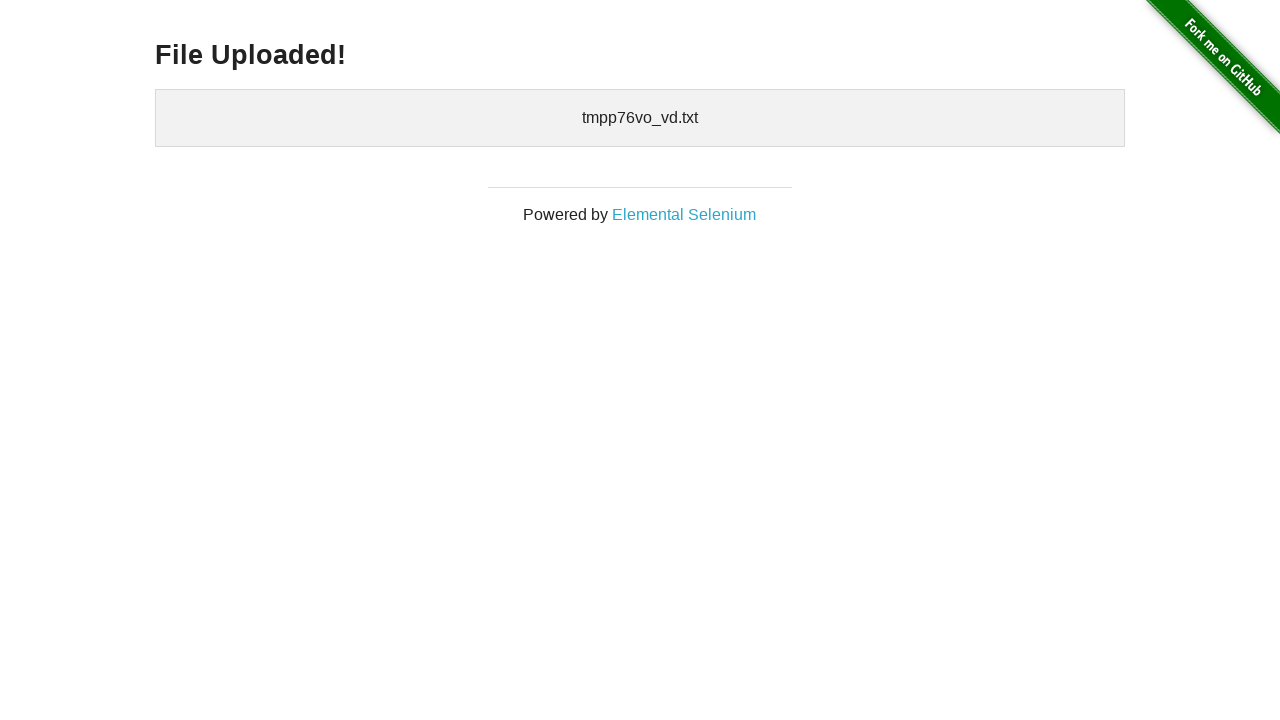

Waited for 'File Uploaded!' message to appear
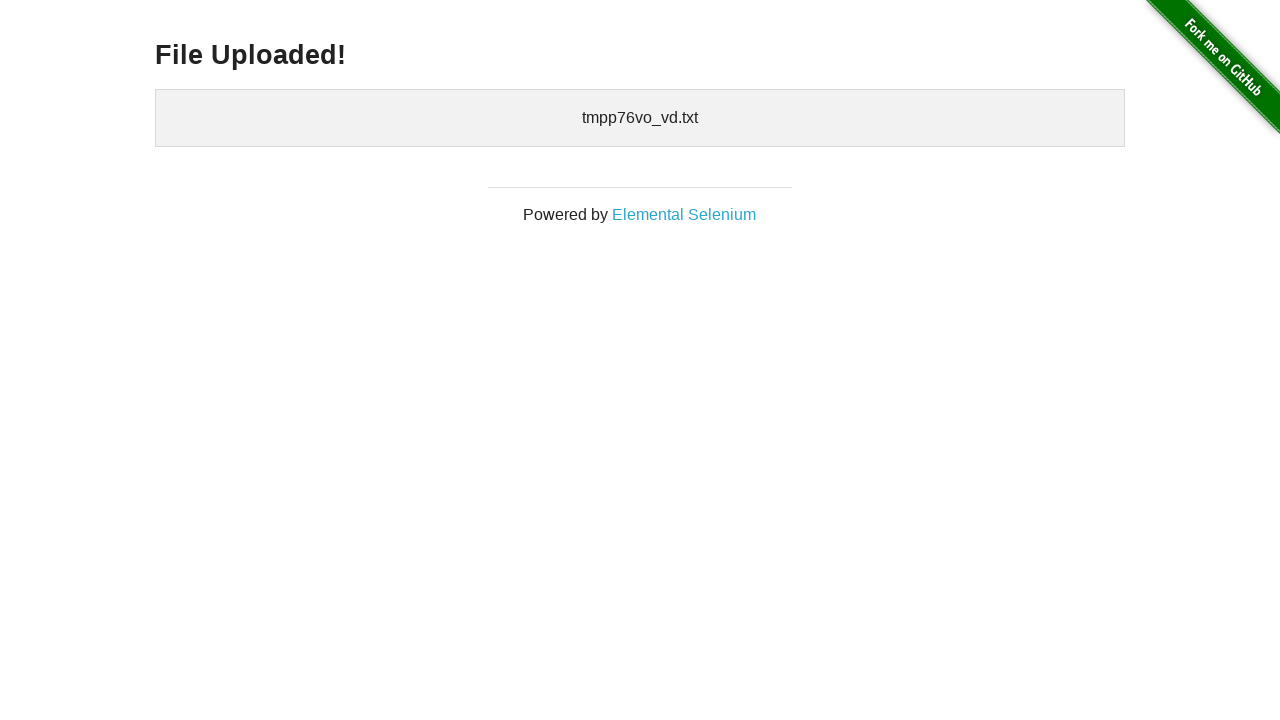

Verified 'File Uploaded!' success message is visible
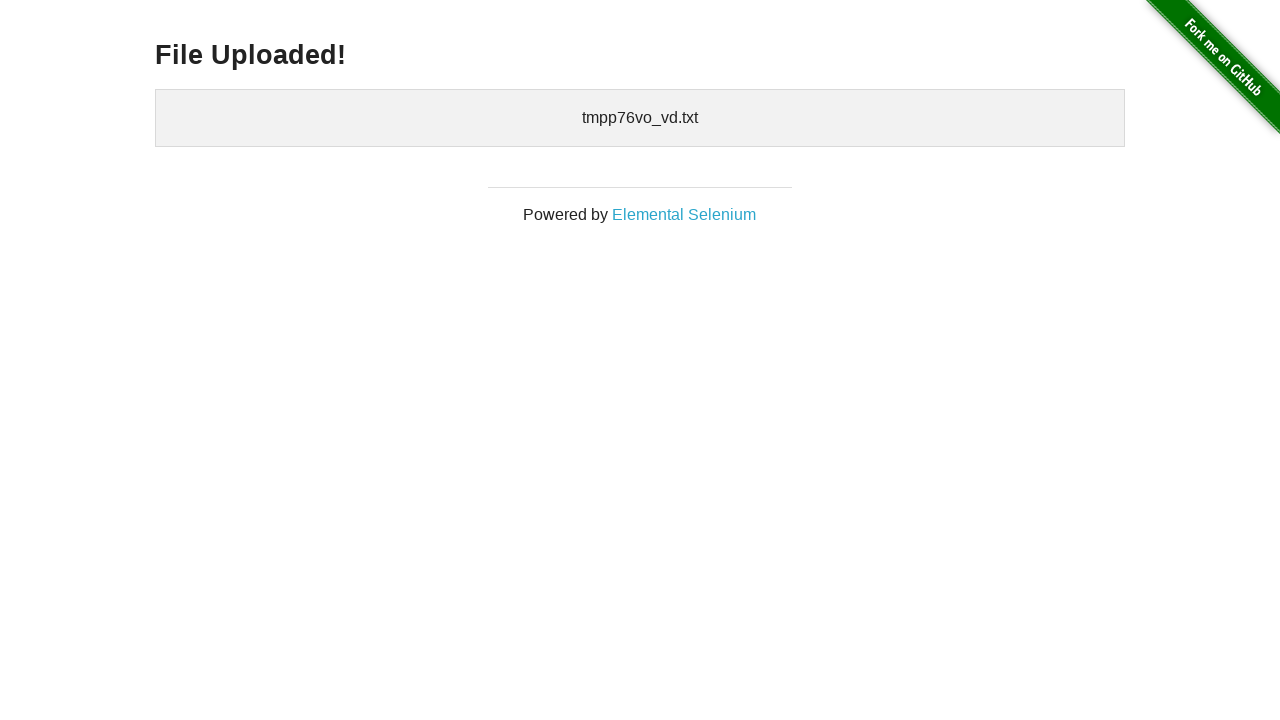

Cleaned up temporary test file
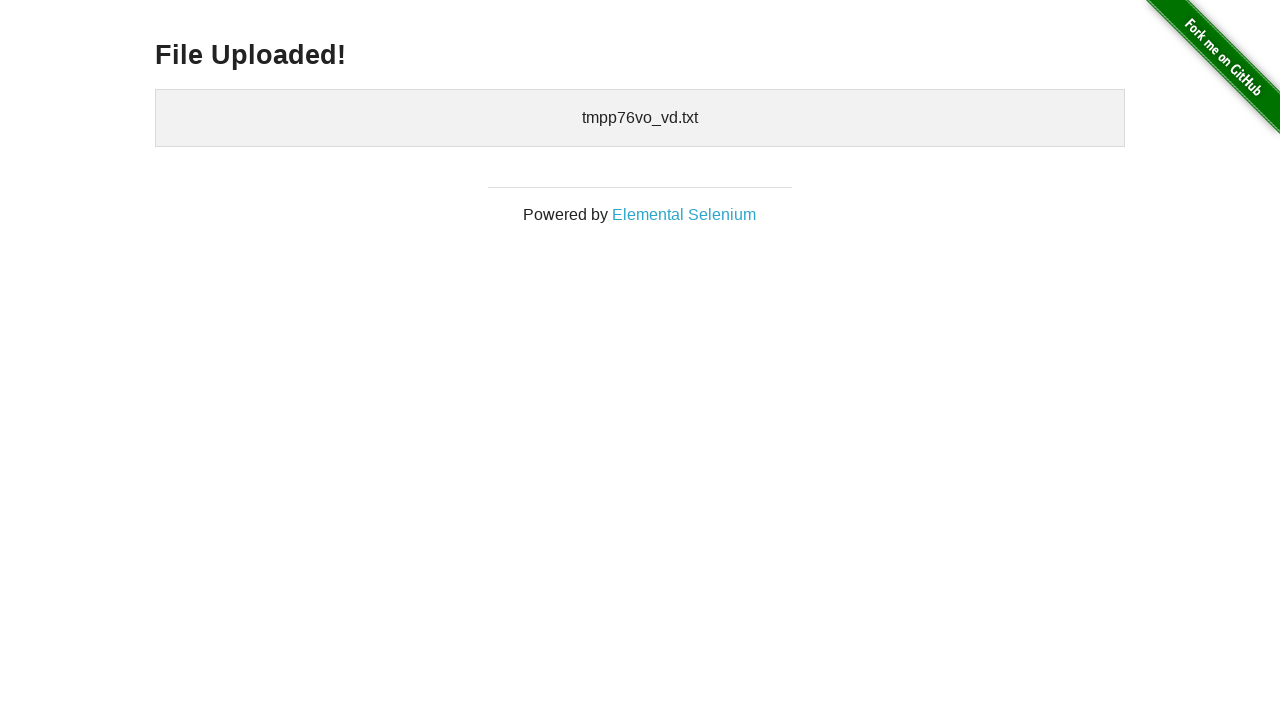

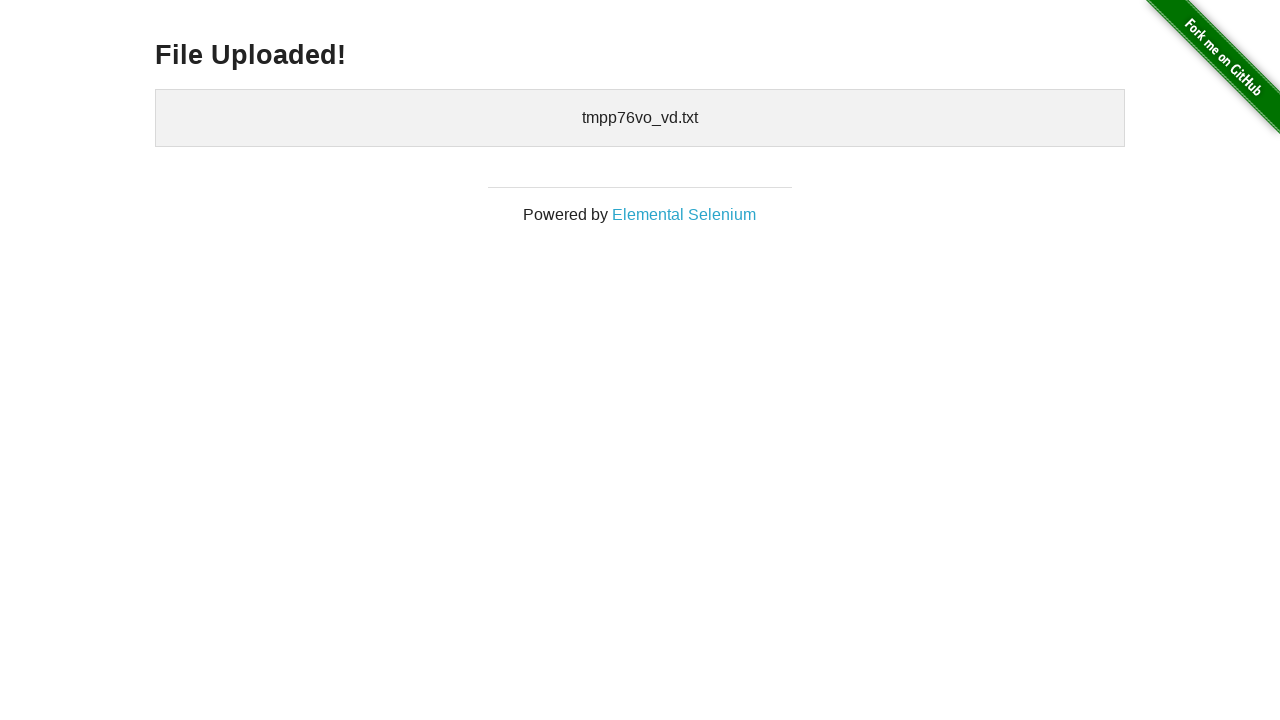